Tests double-click functionality by navigating to a jQuery demo page, switching to an iframe, scrolling to a target element, and performing a double-click action which changes the element's color from blue to yellow.

Starting URL: http://api.jquery.com/dblclick/

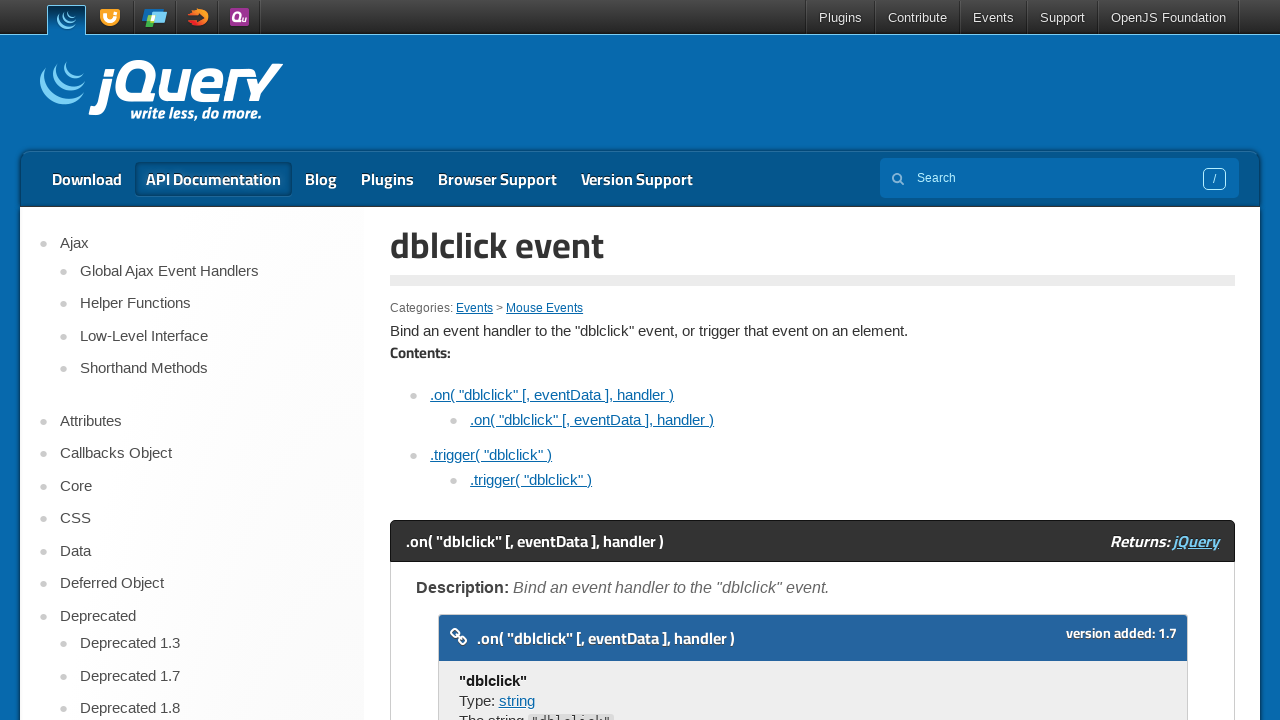

Set viewport size to 1920x1080
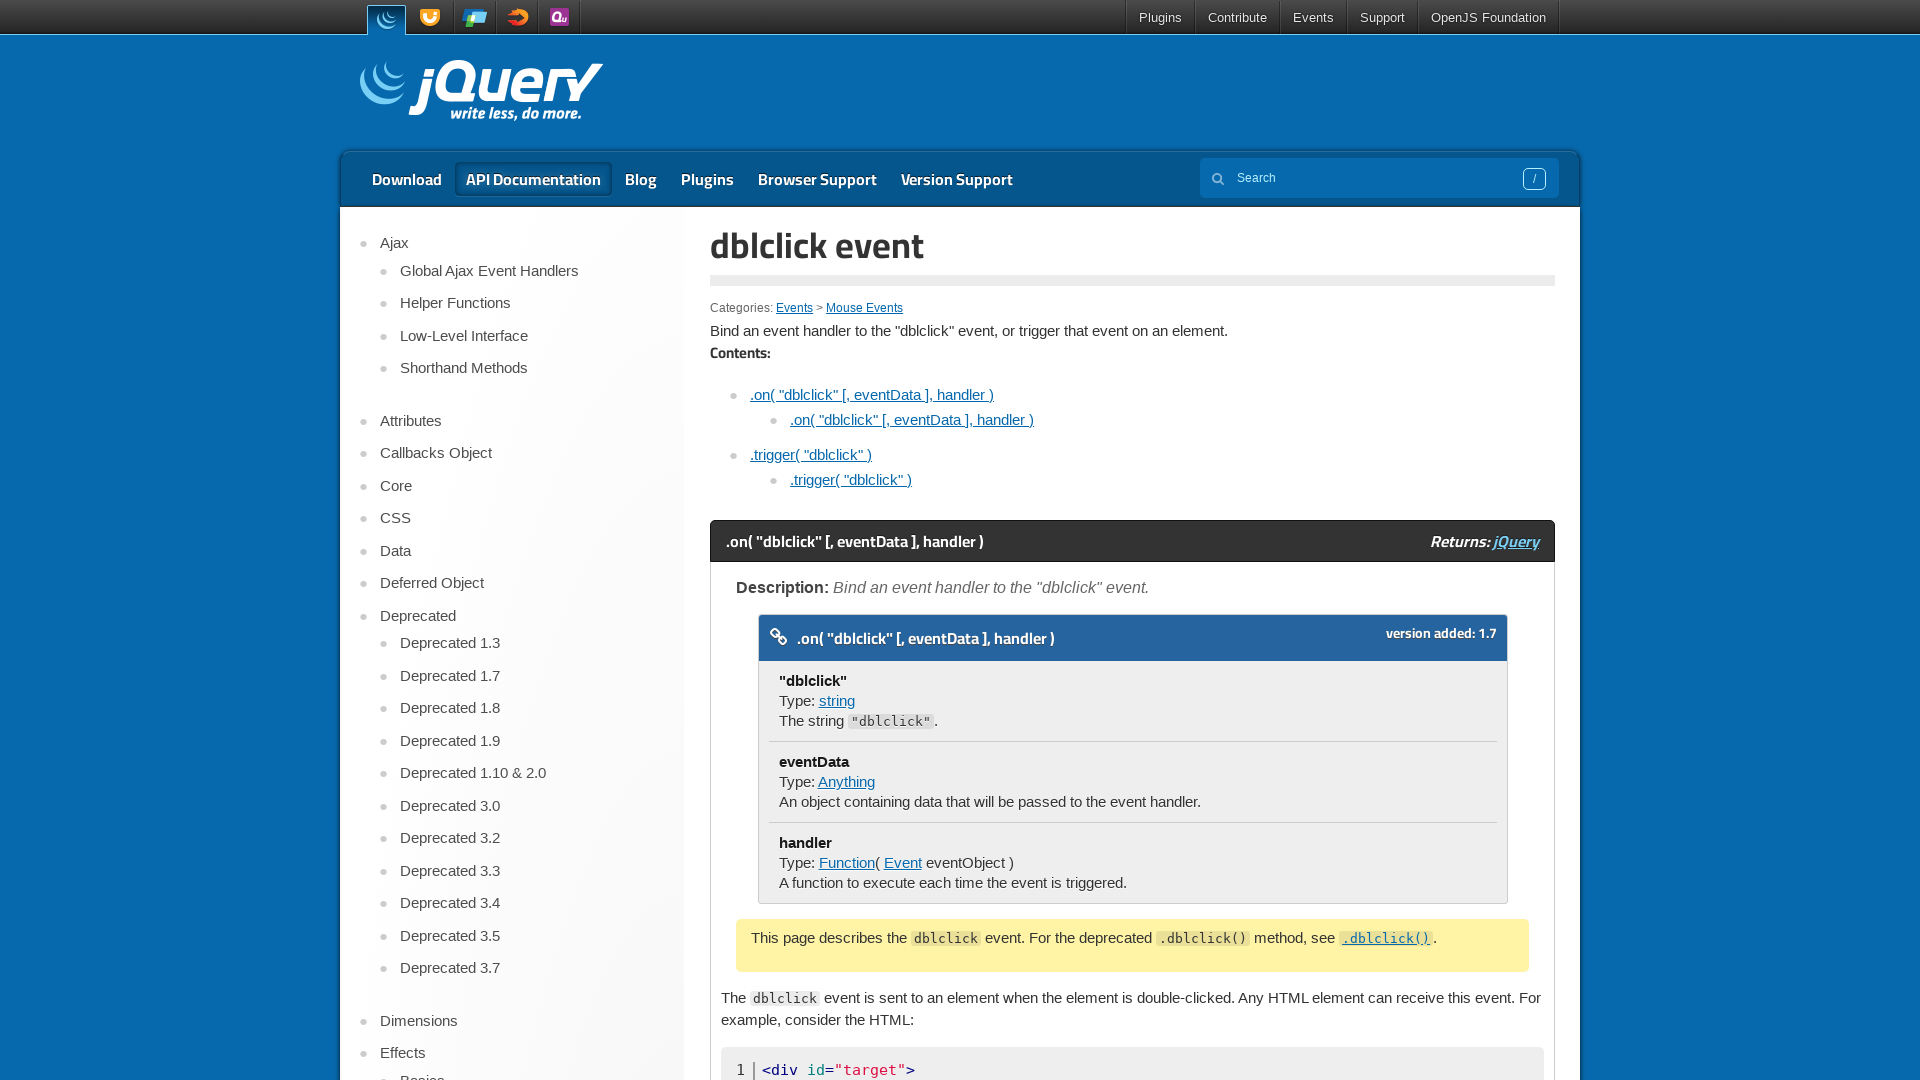

Located first iframe on the jQuery dblclick demo page
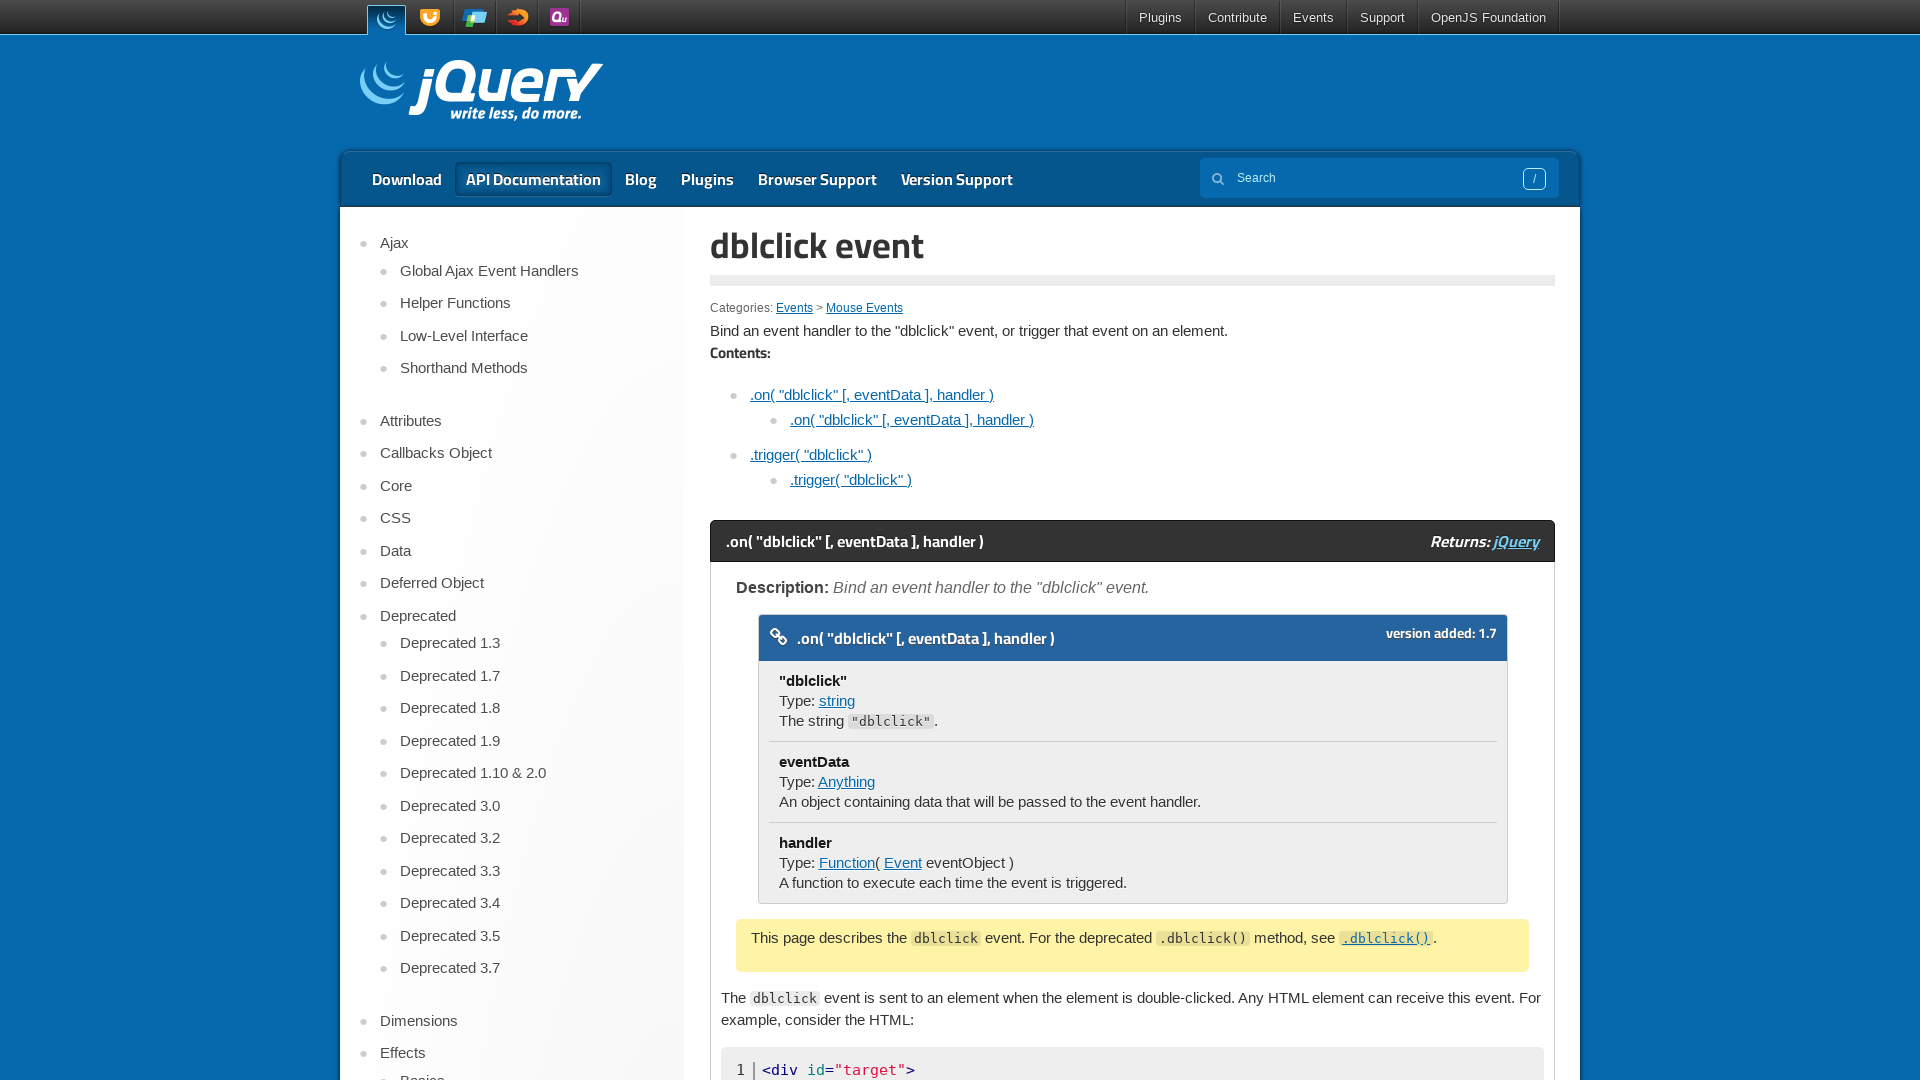

Located target element within iframe
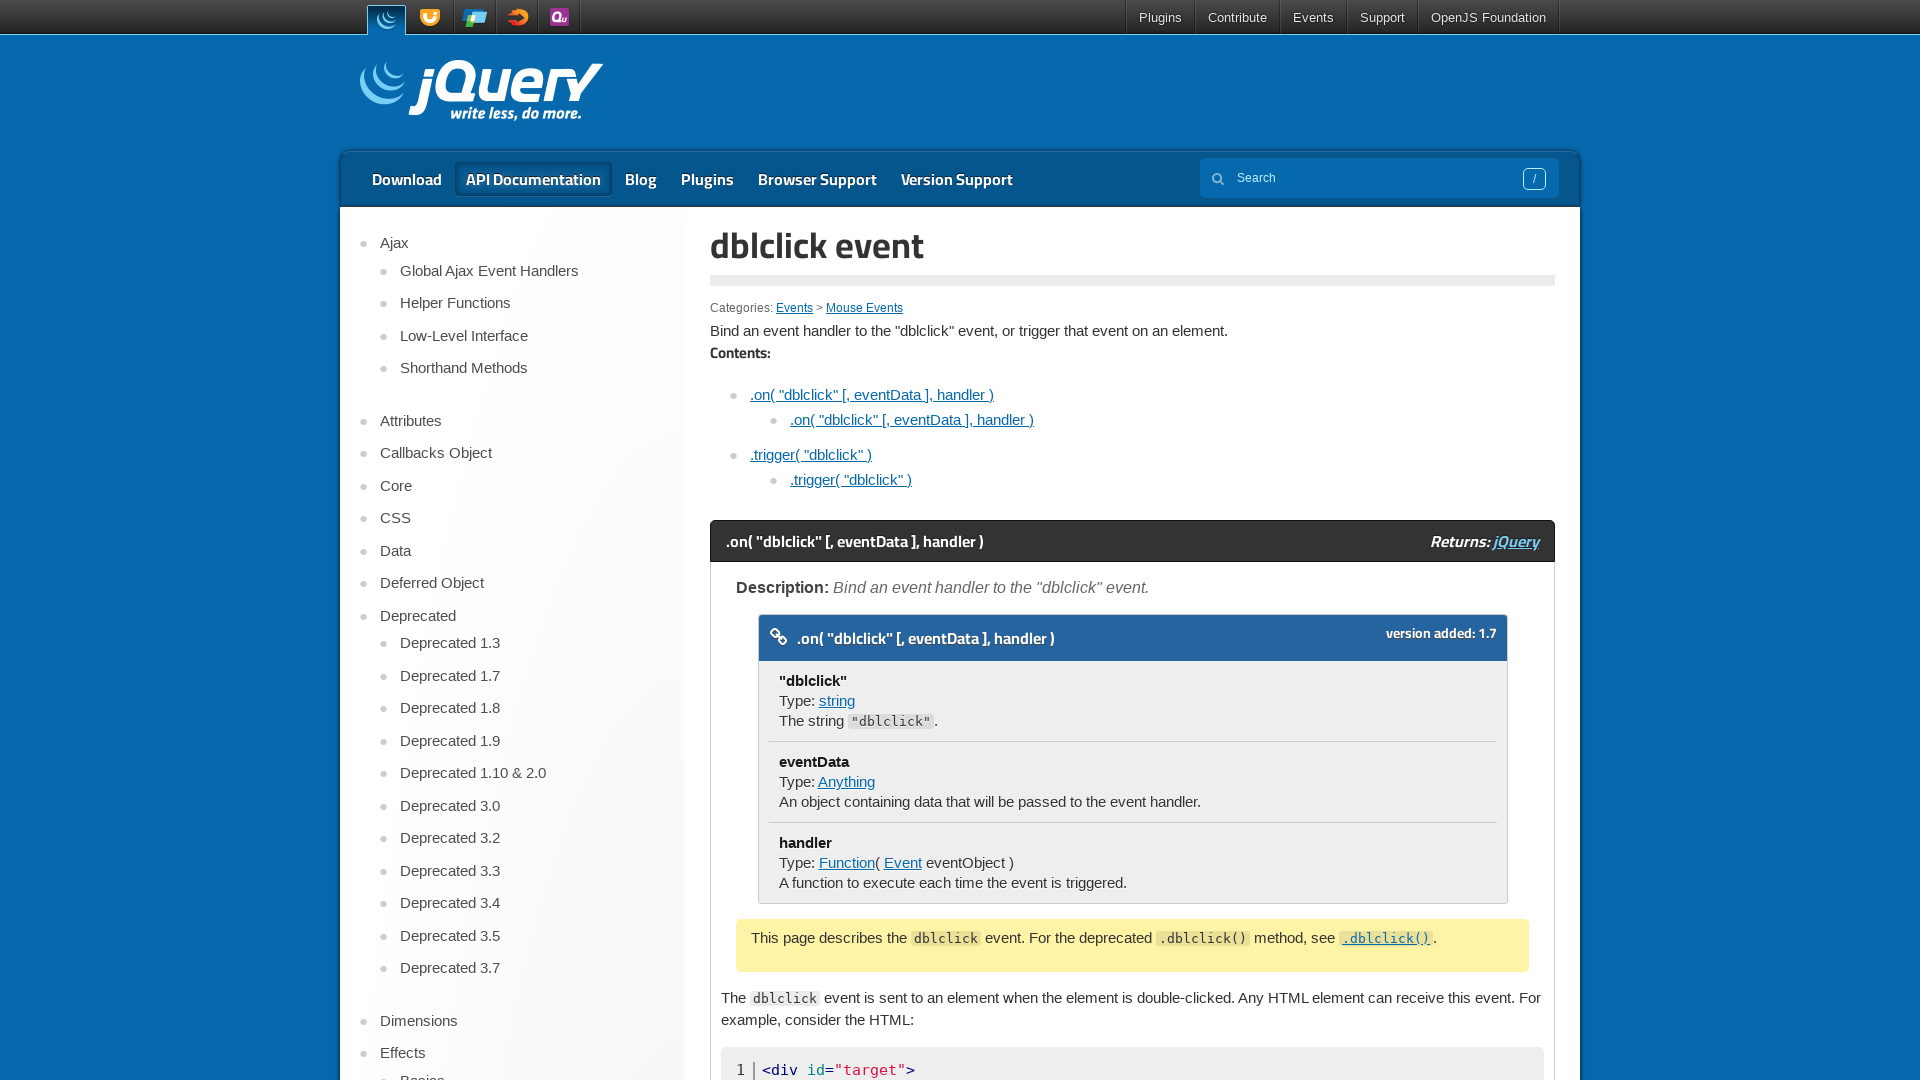

Scrolled target element into view
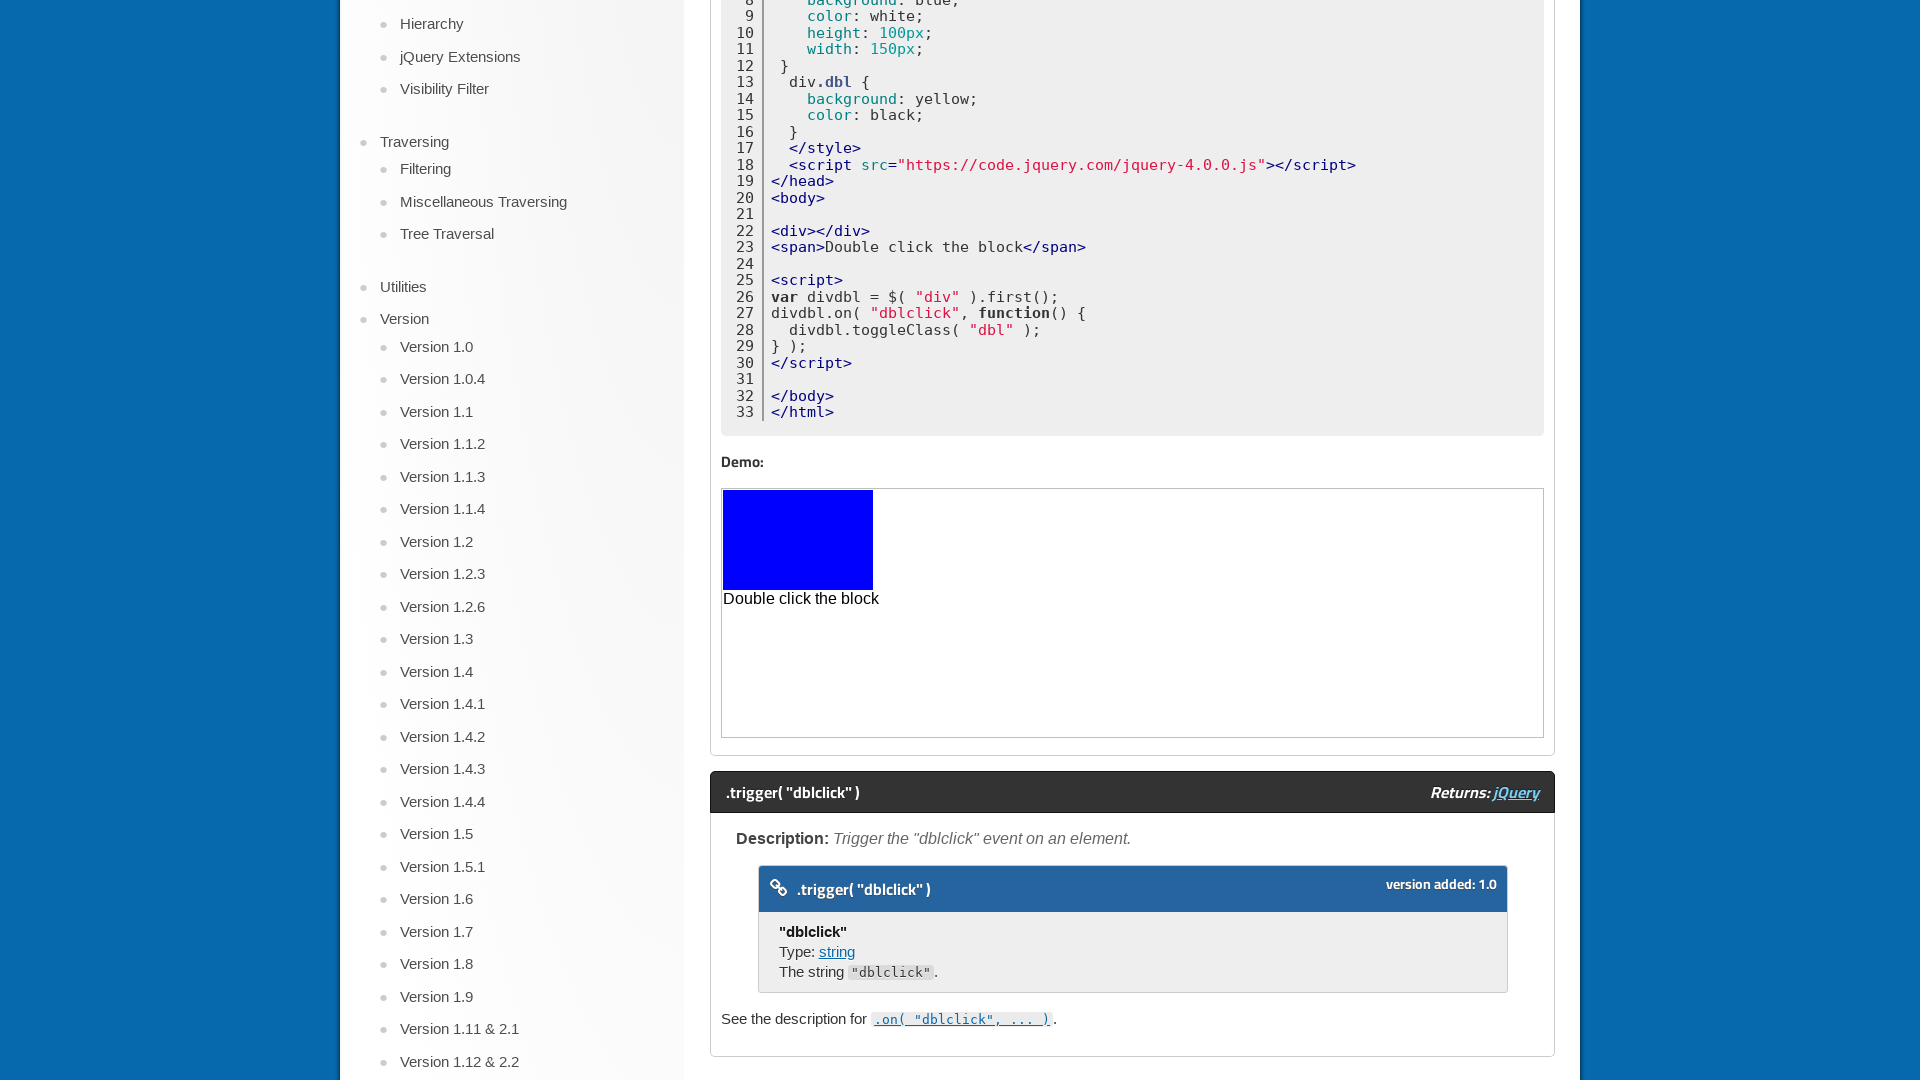

Double-clicked target element to trigger color change from blue to yellow at (798, 540) on iframe >> nth=0 >> internal:control=enter-frame >> html > body > div
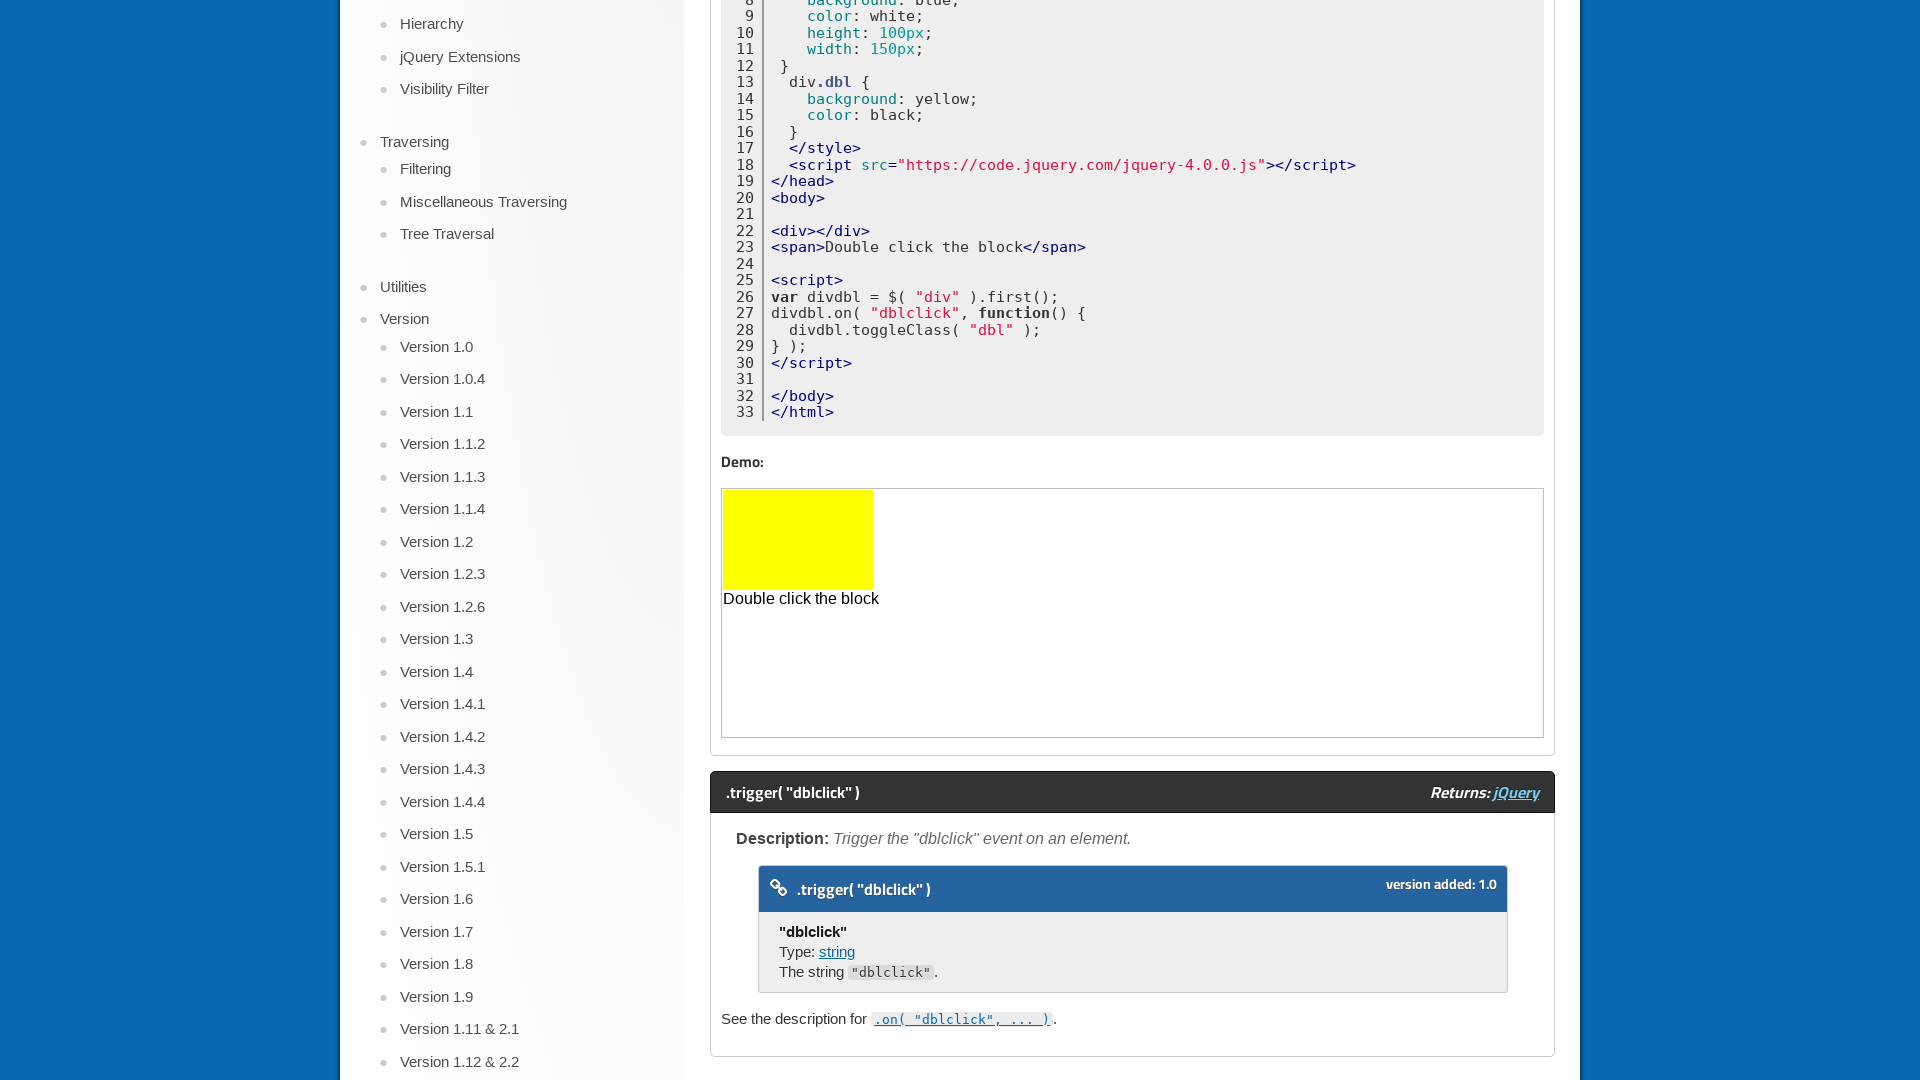

Waited 500ms to observe the double-click color change effect
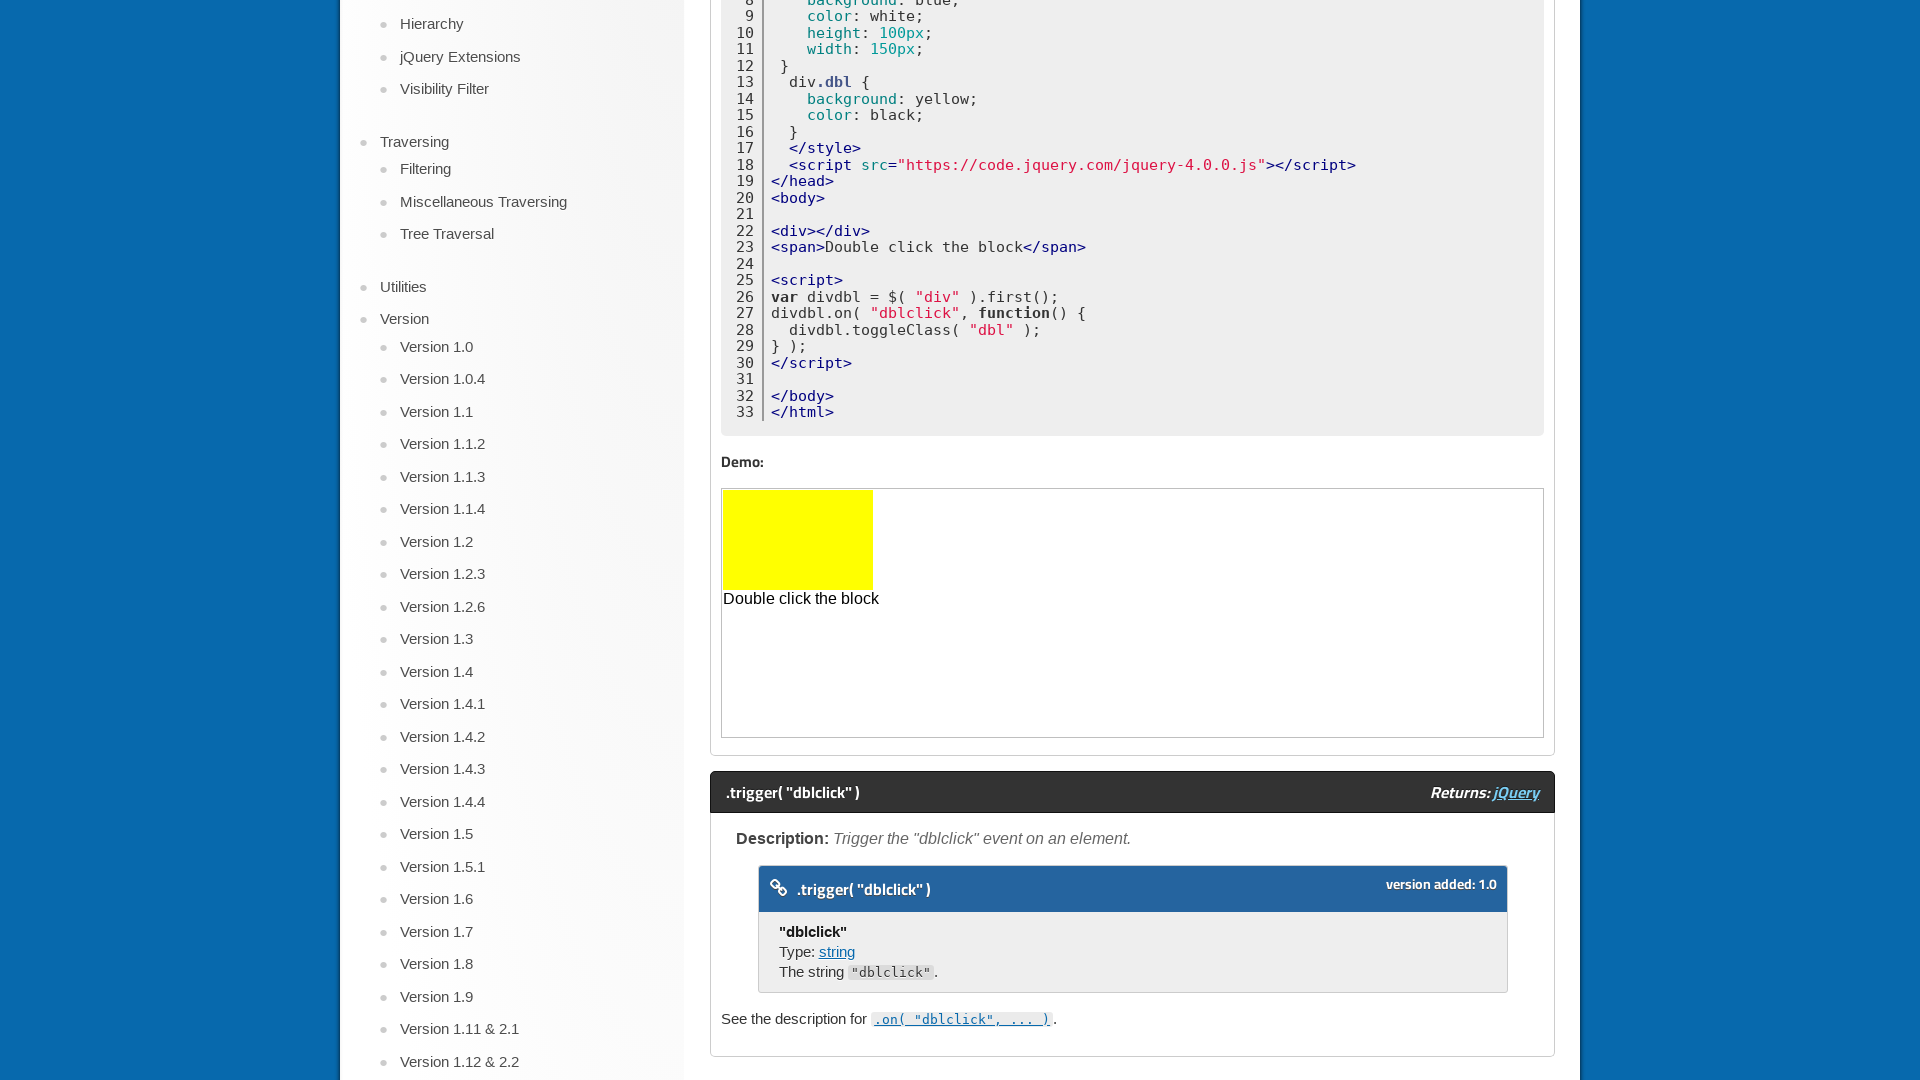

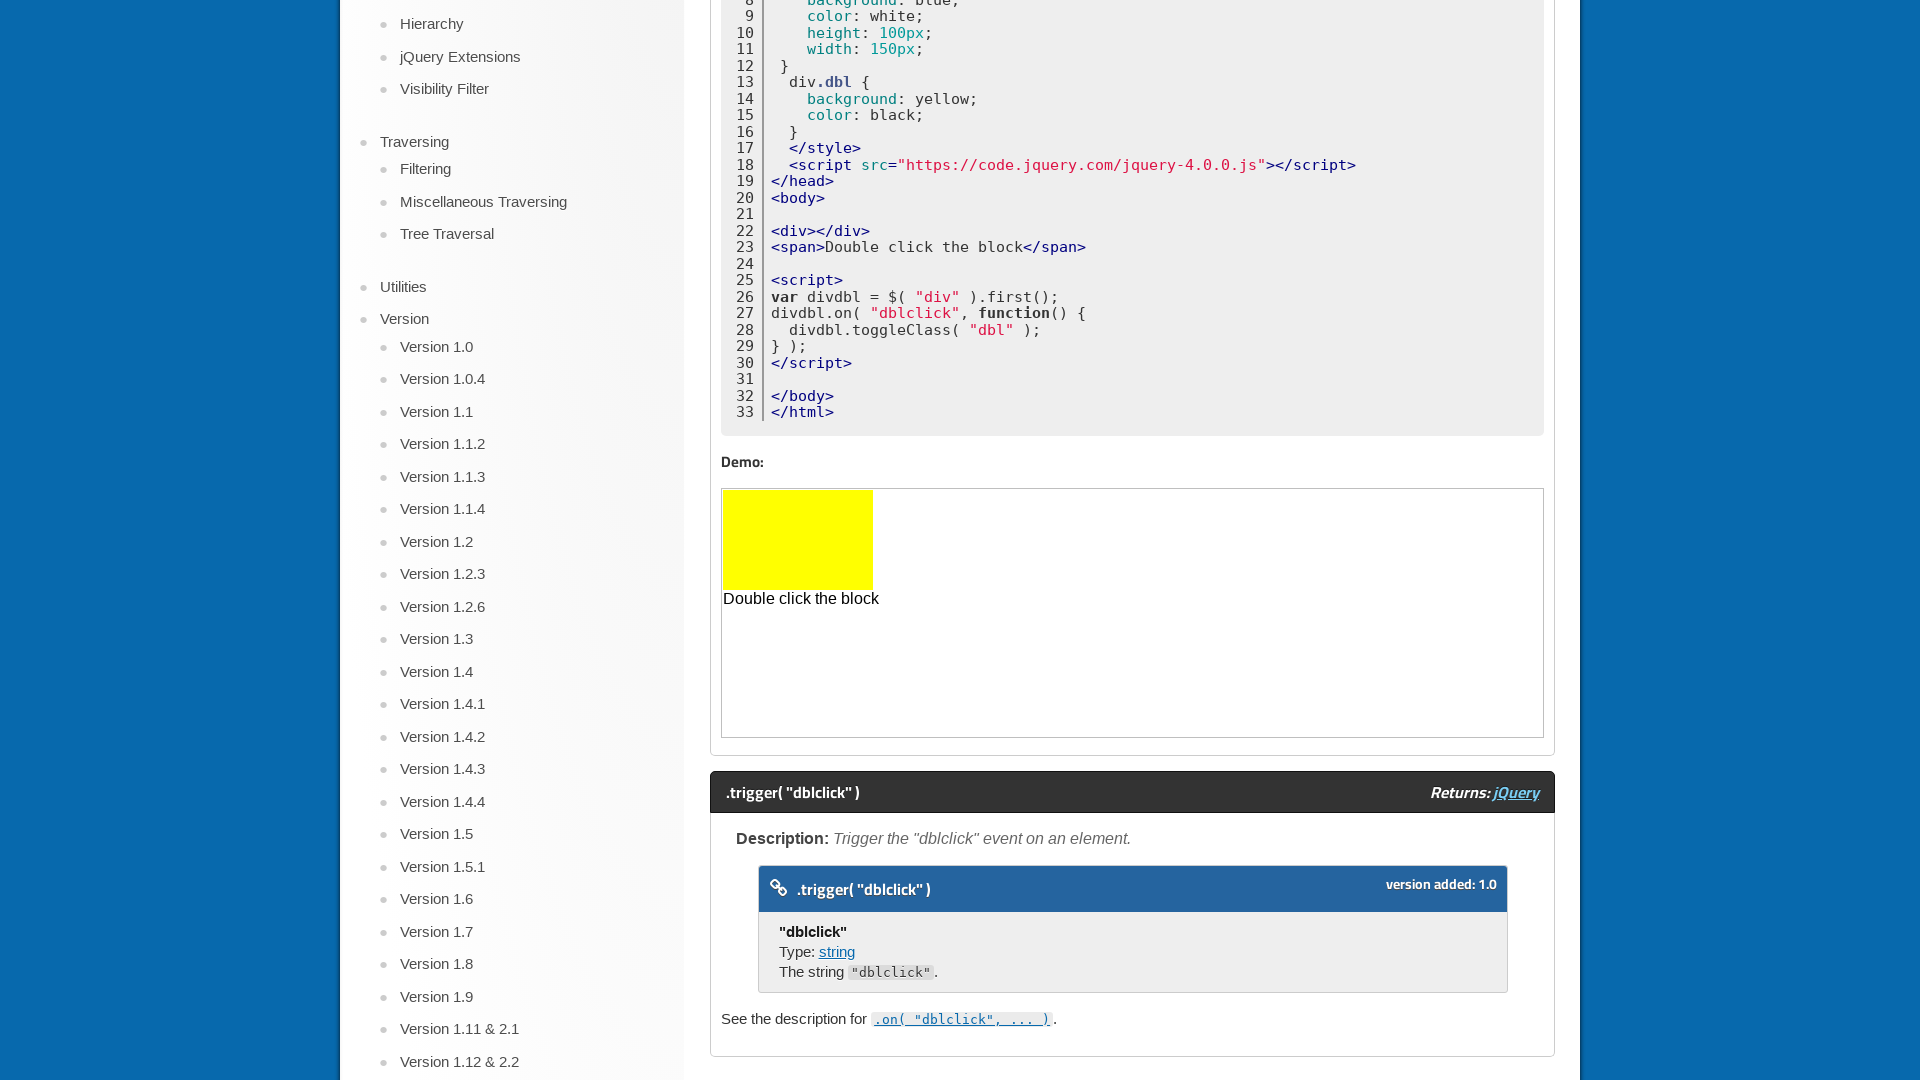